Tests hover functionality by hovering over three user profile images and verifying that their labels become visible on hover

Starting URL: https://the-internet.herokuapp.com/hovers

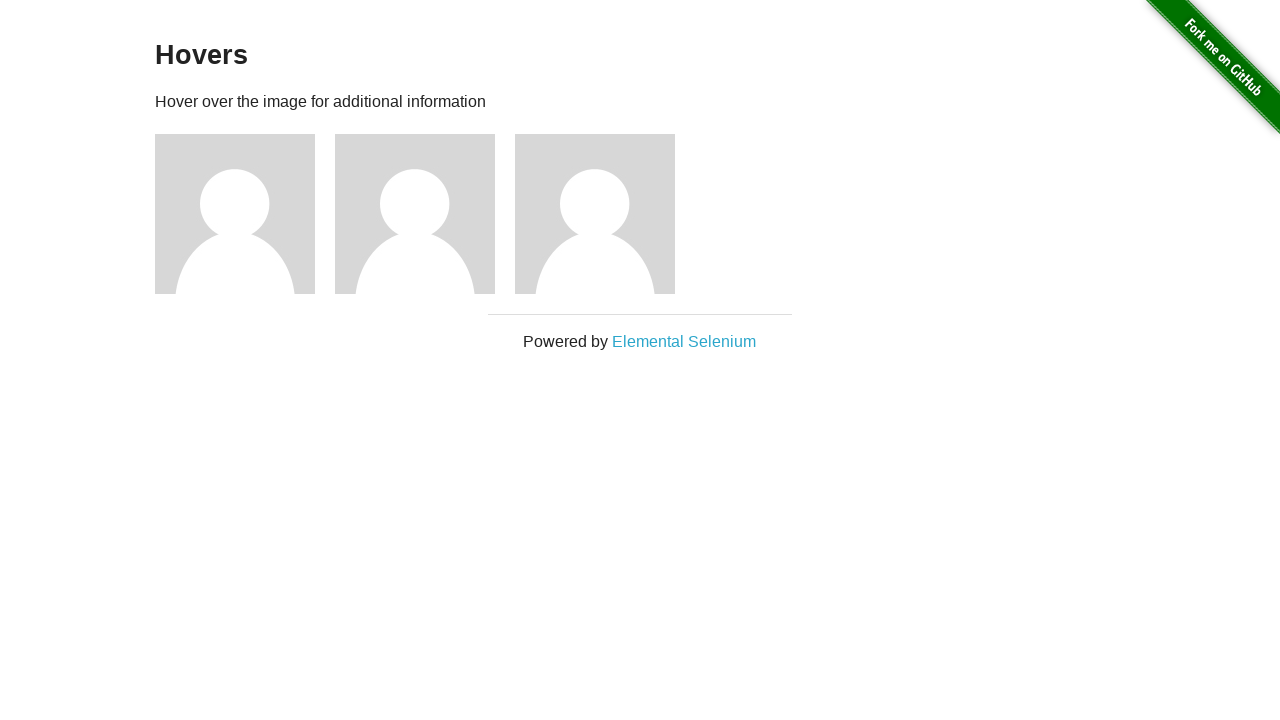

Hovered over first user profile image at (235, 214) on xpath=//div[@class='figure'][1]//img[1]
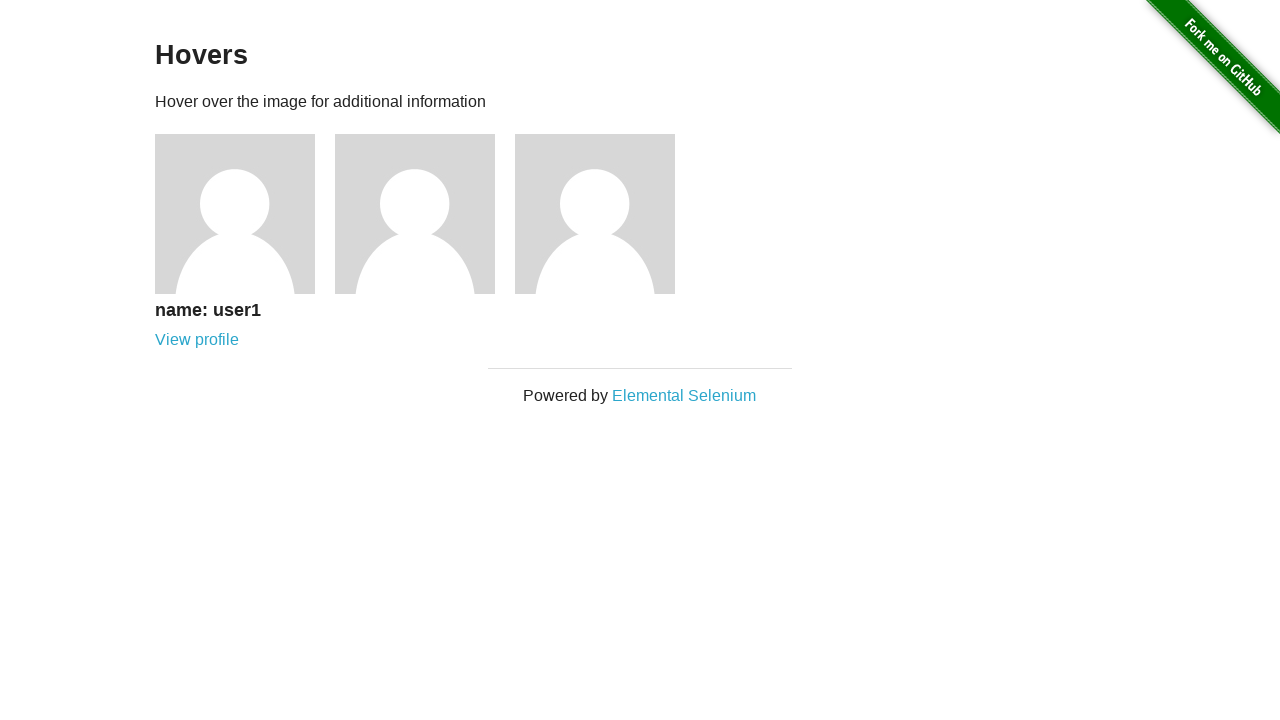

First user label became visible on hover
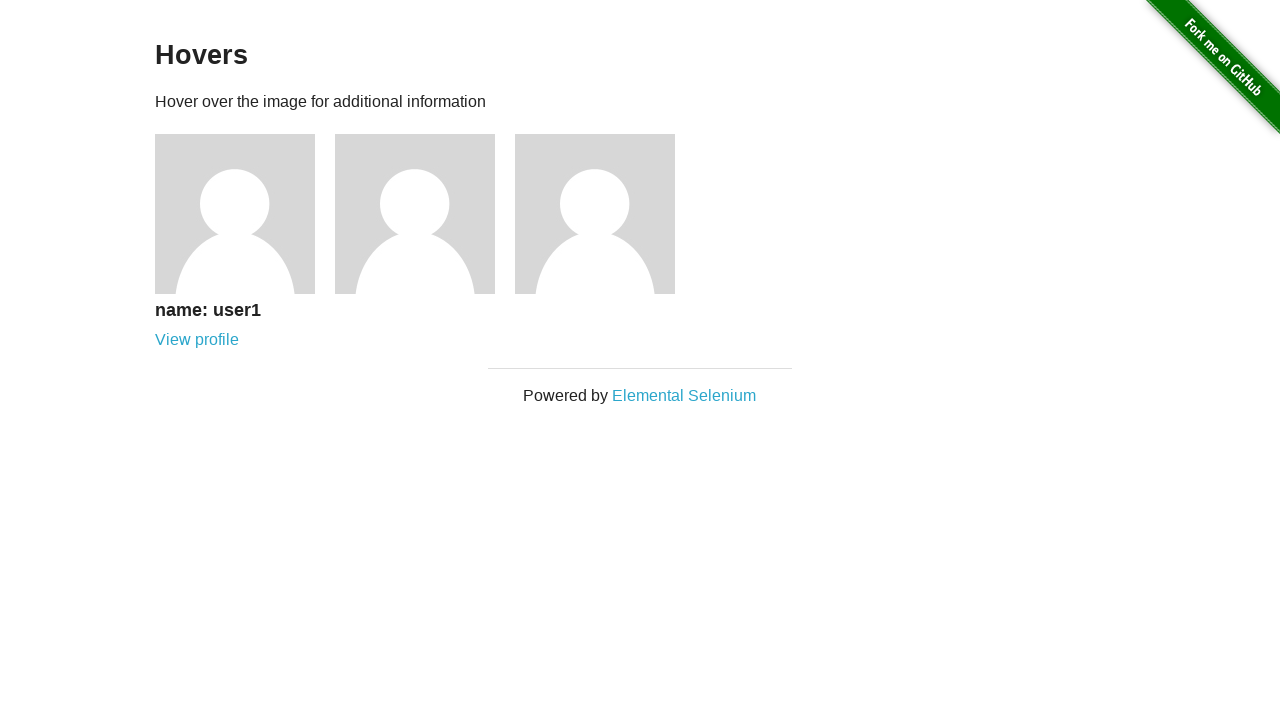

Hovered over second user profile image at (415, 214) on xpath=//div[@class='figure'][2]//img[1]
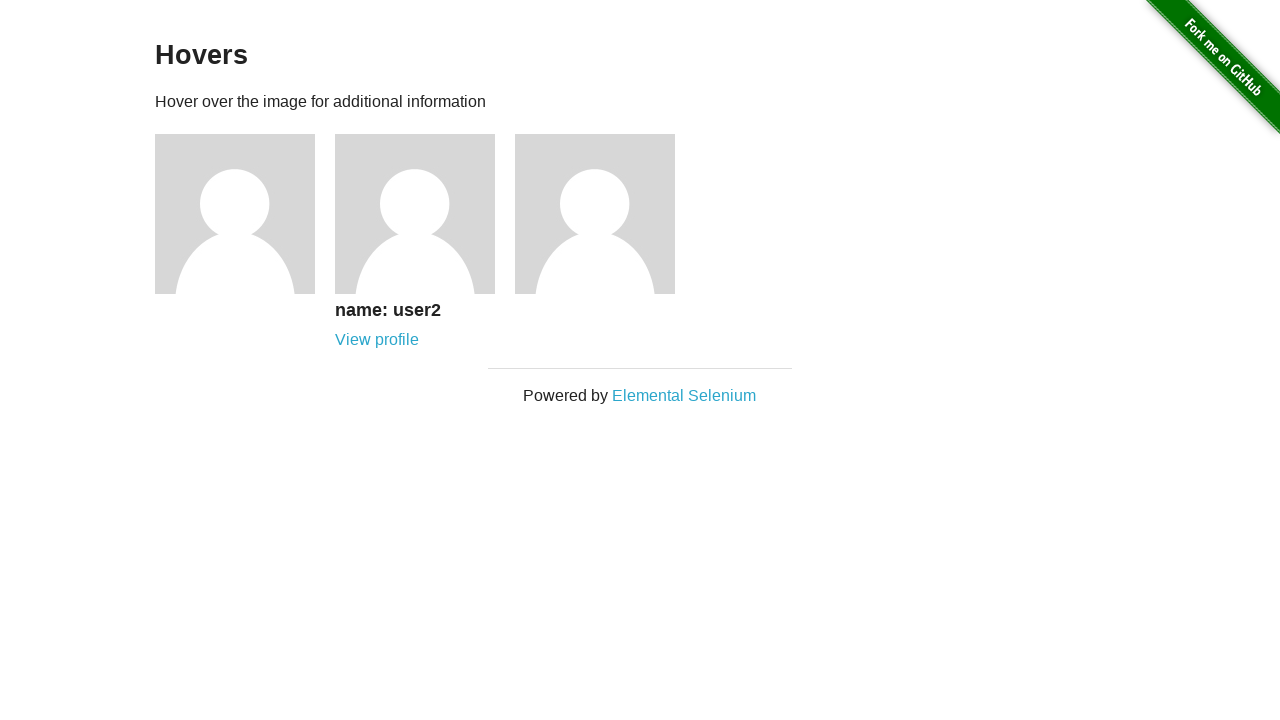

Second user label became visible on hover
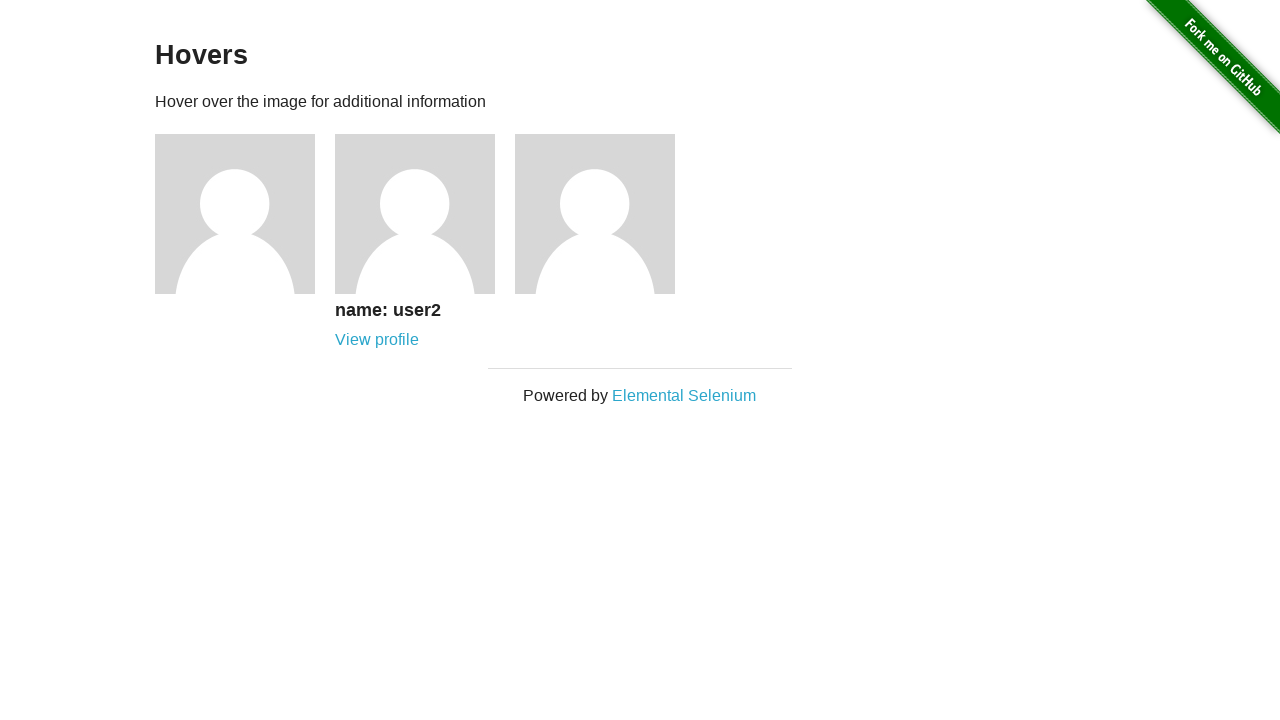

Hovered over third user profile image at (595, 214) on xpath=//div[@class='figure'][3]//img[1]
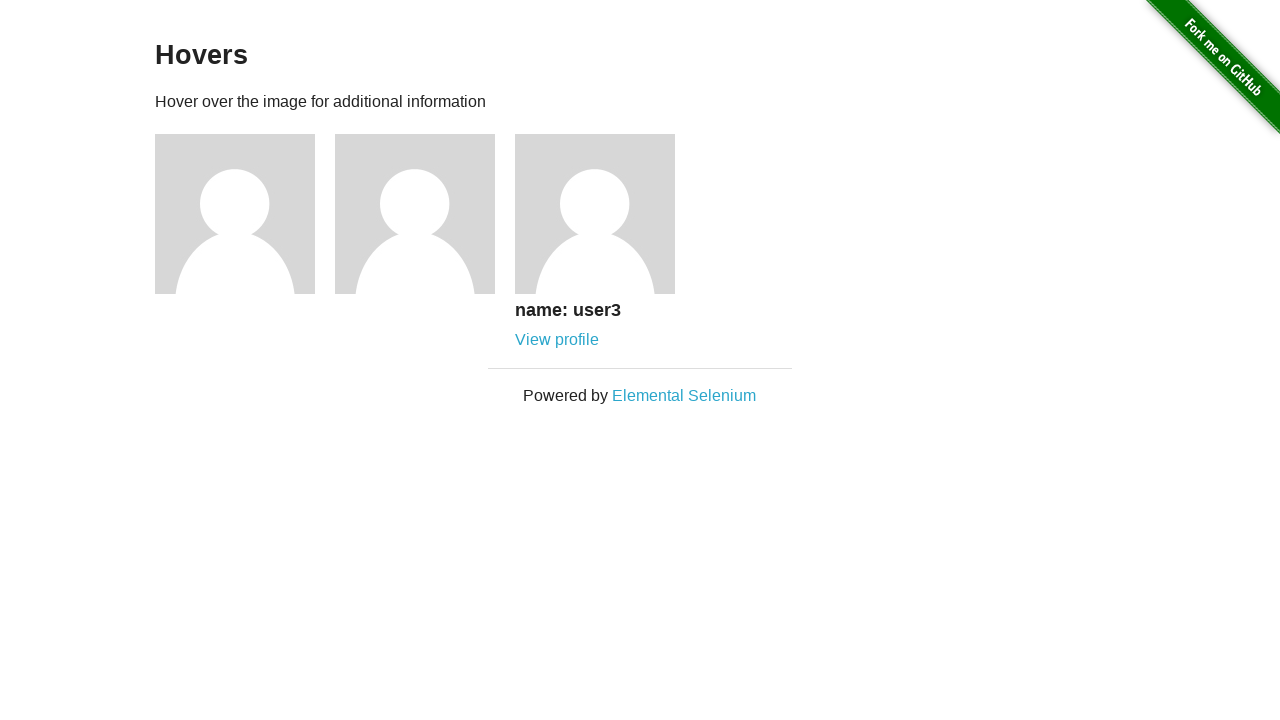

Third user label became visible on hover
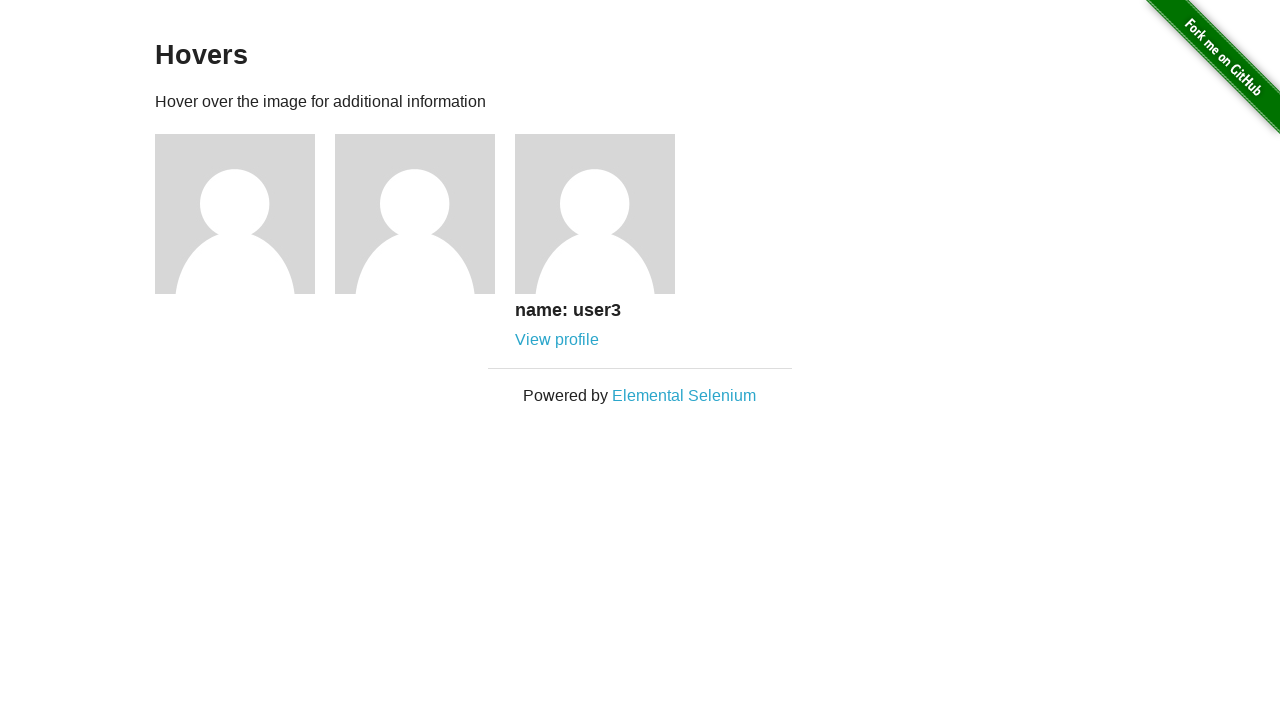

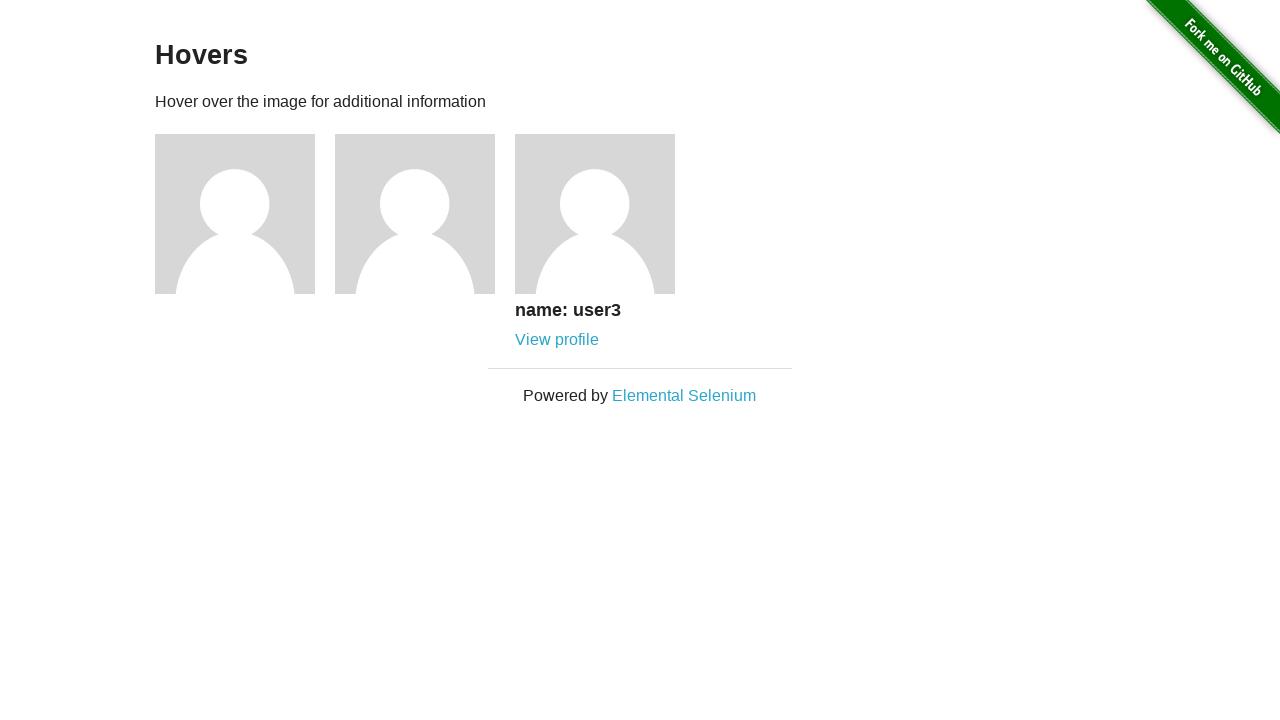